Tests AJAX functionality by clicking a button that triggers an asynchronous request and waiting for the response text to appear

Starting URL: http://uitestingplayground.com/ajax

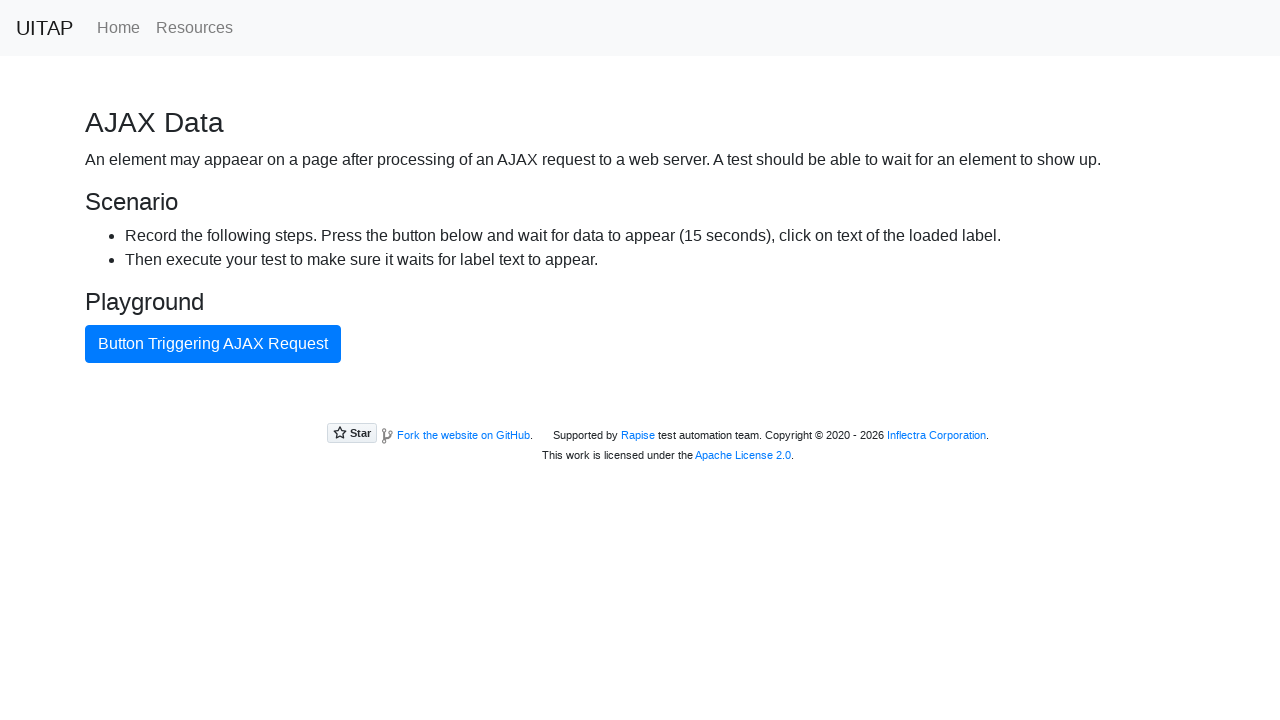

Clicked AJAX button to trigger asynchronous request at (213, 344) on #ajaxButton
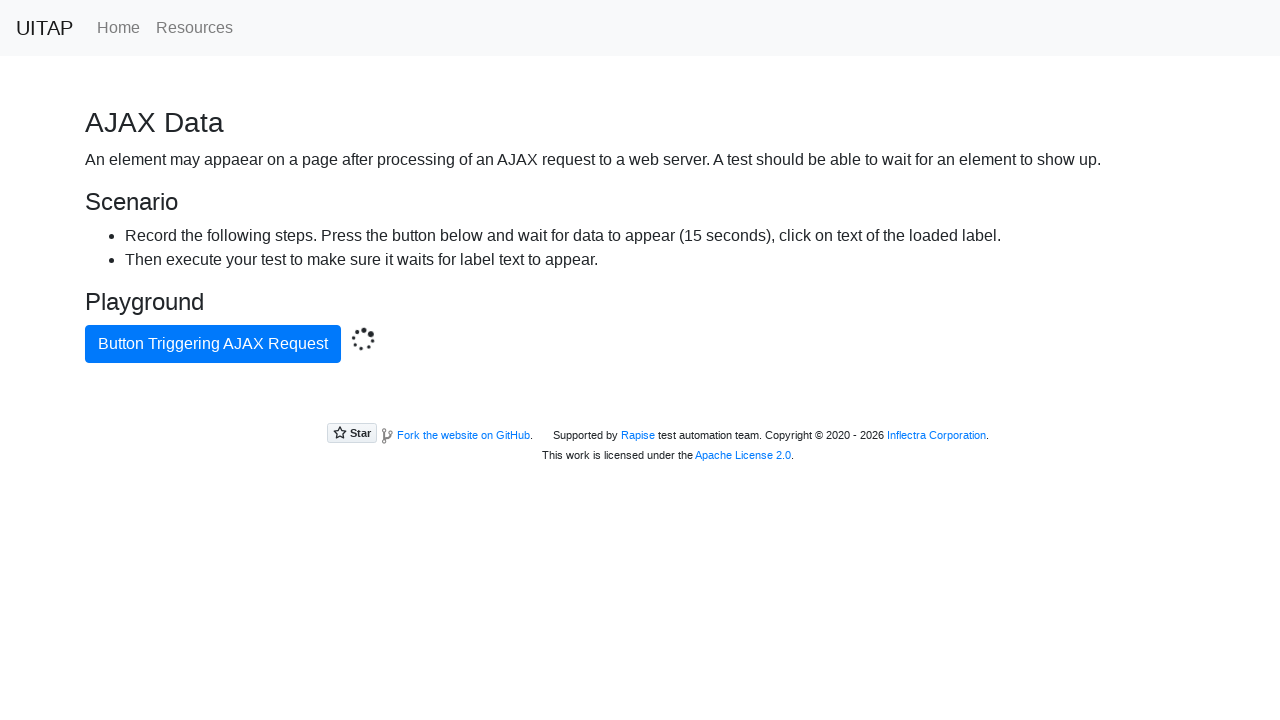

Waited for response text to appear in content area
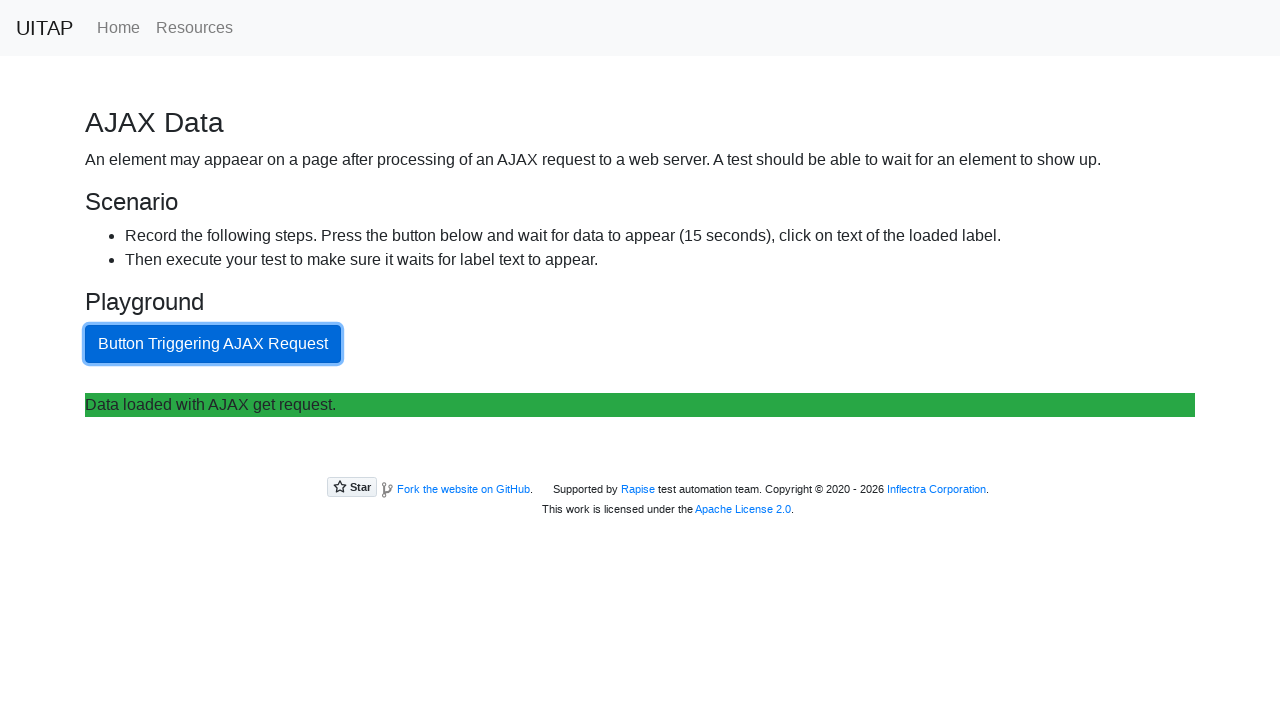

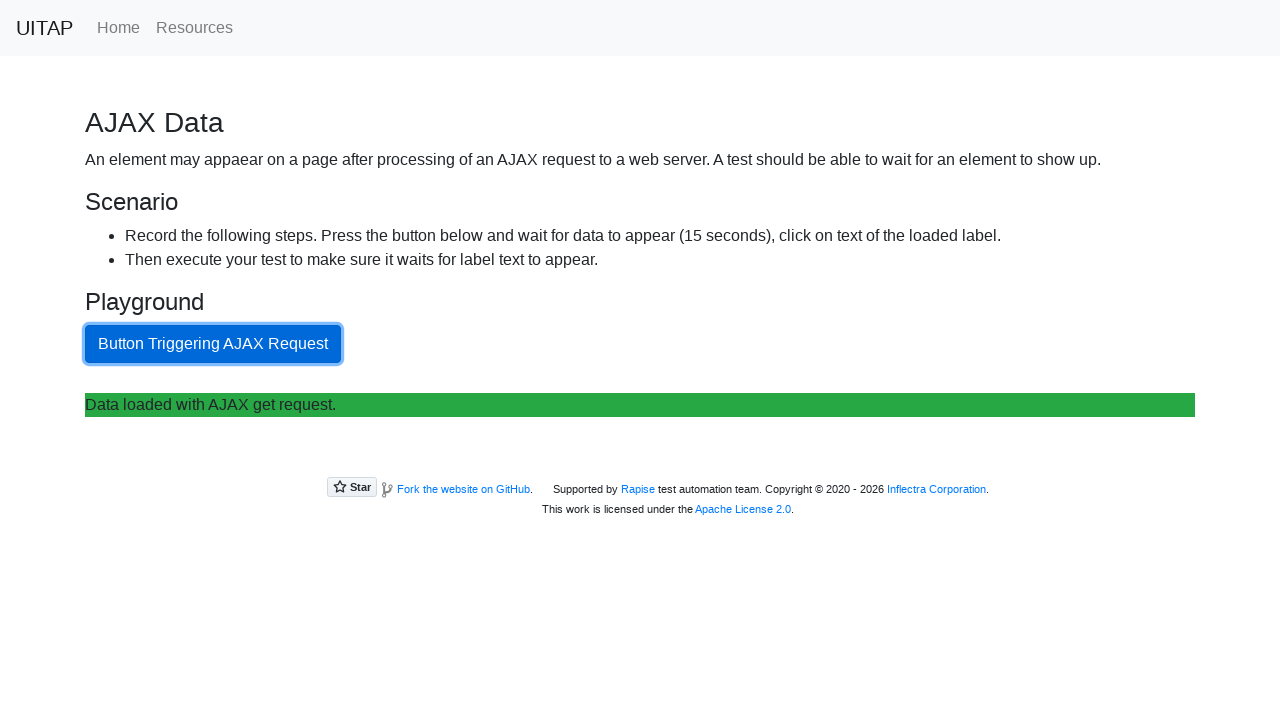